Navigates to the Demoblaze store homepage and verifies that product listings are displayed by waiting for product elements to load.

Starting URL: https://www.demoblaze.com/index.html

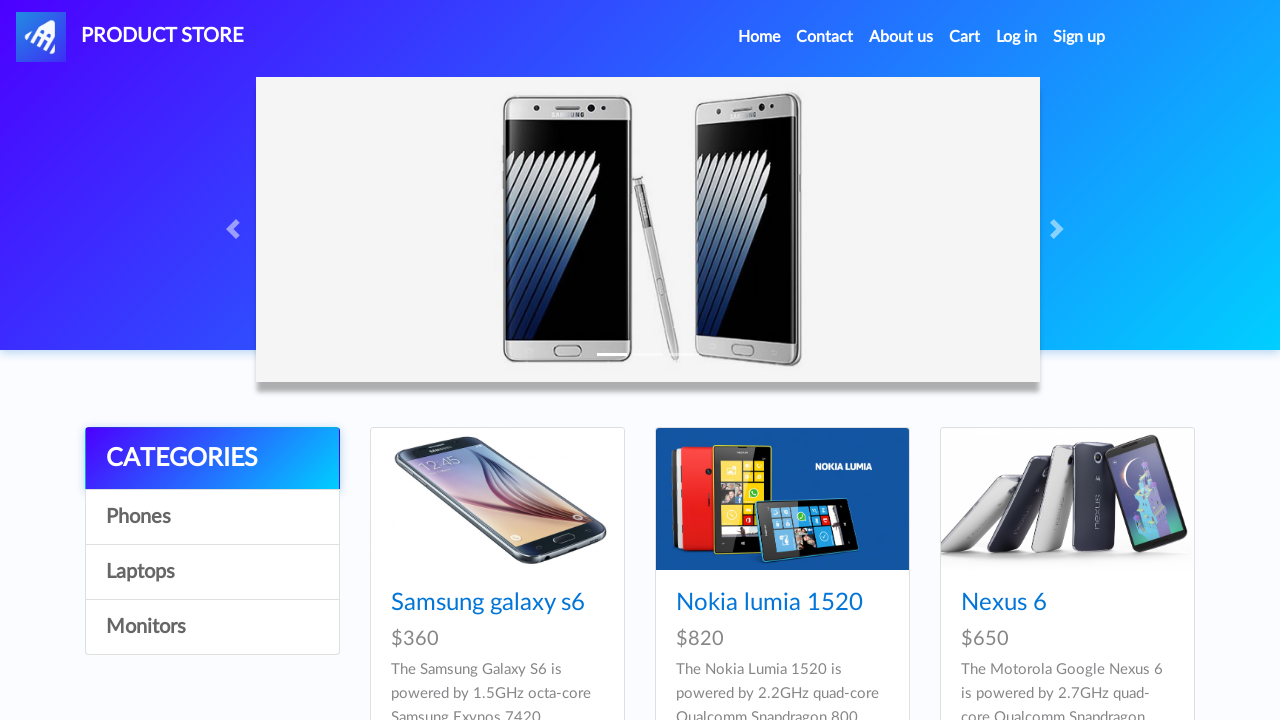

Navigated to Demoblaze store homepage
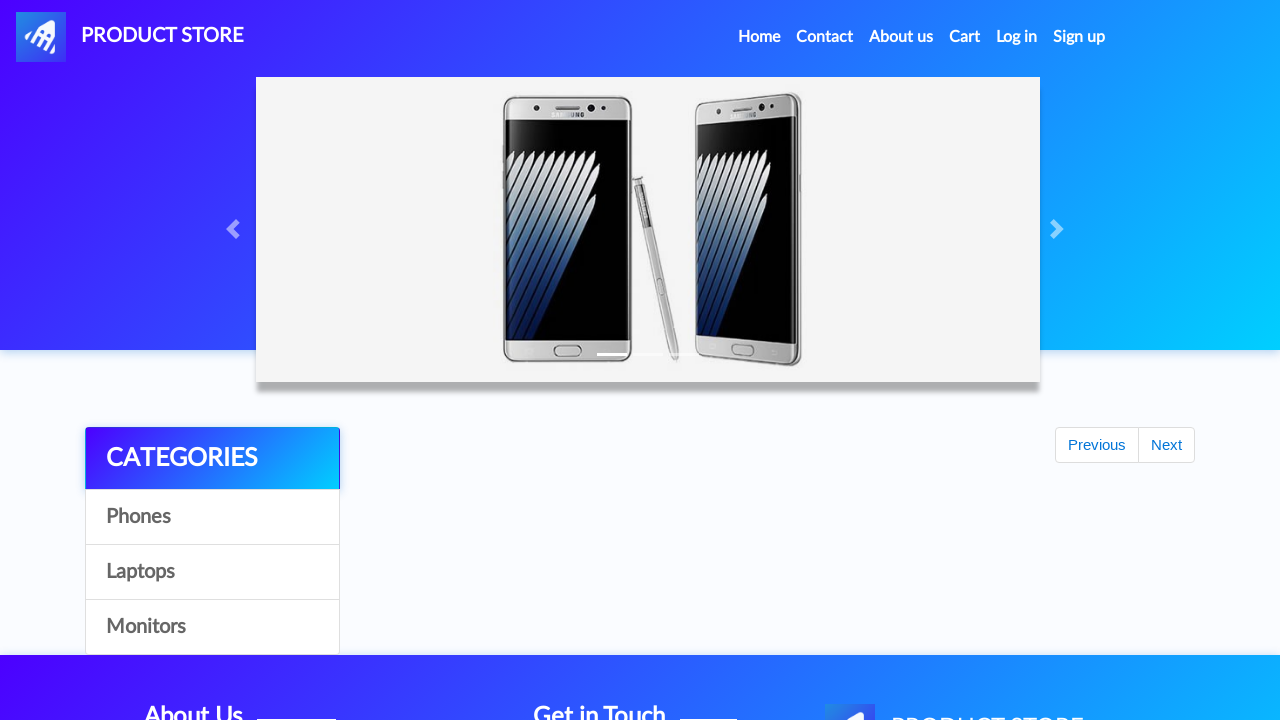

Product listings selector loaded
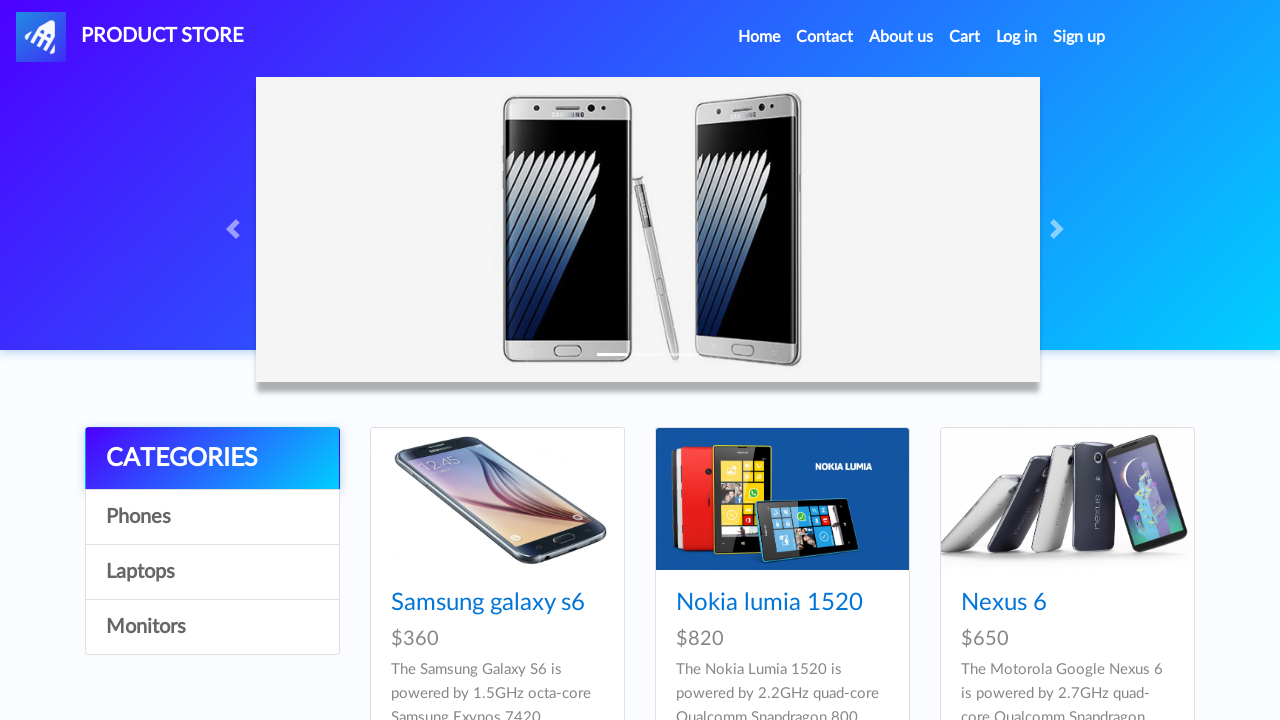

Located product elements on page
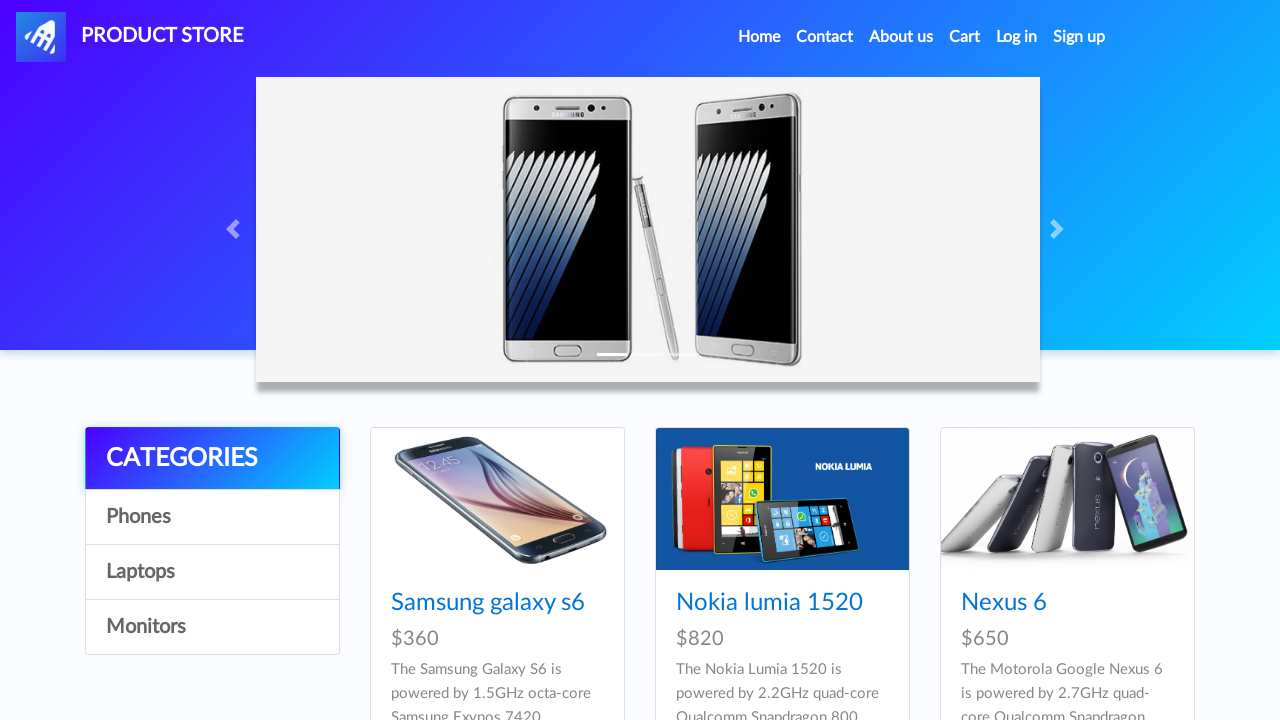

First product element is visible
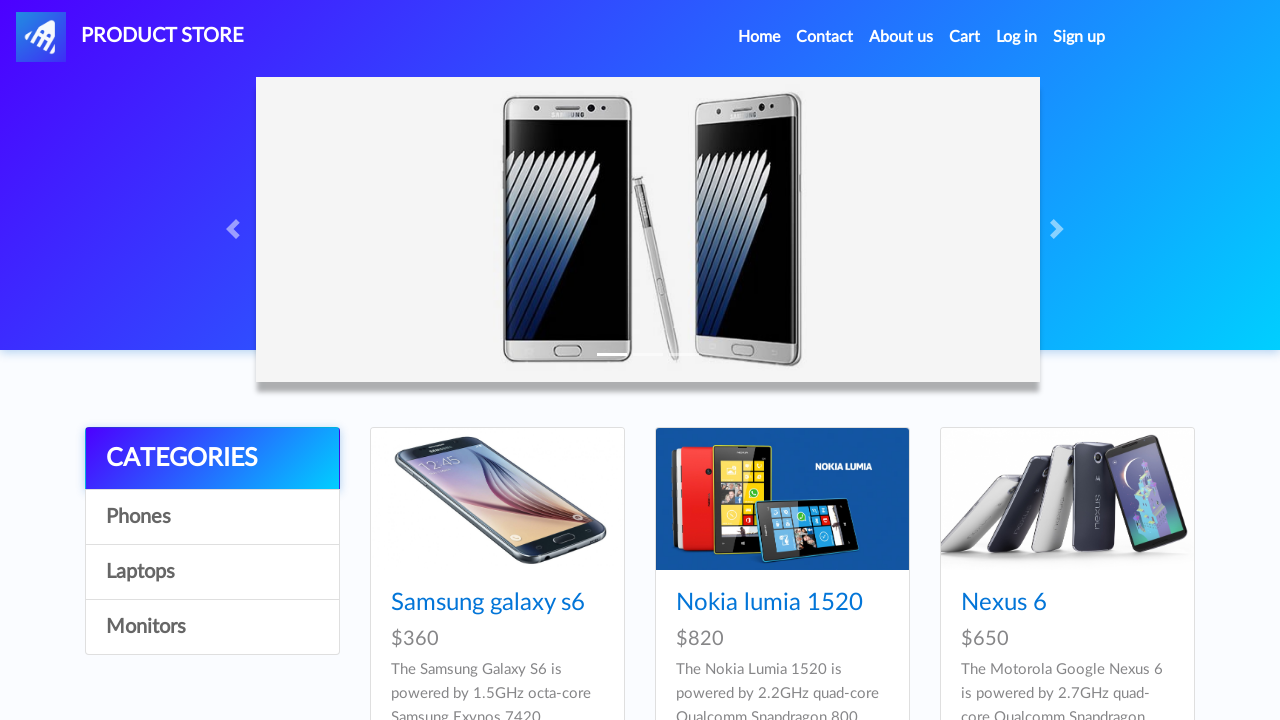

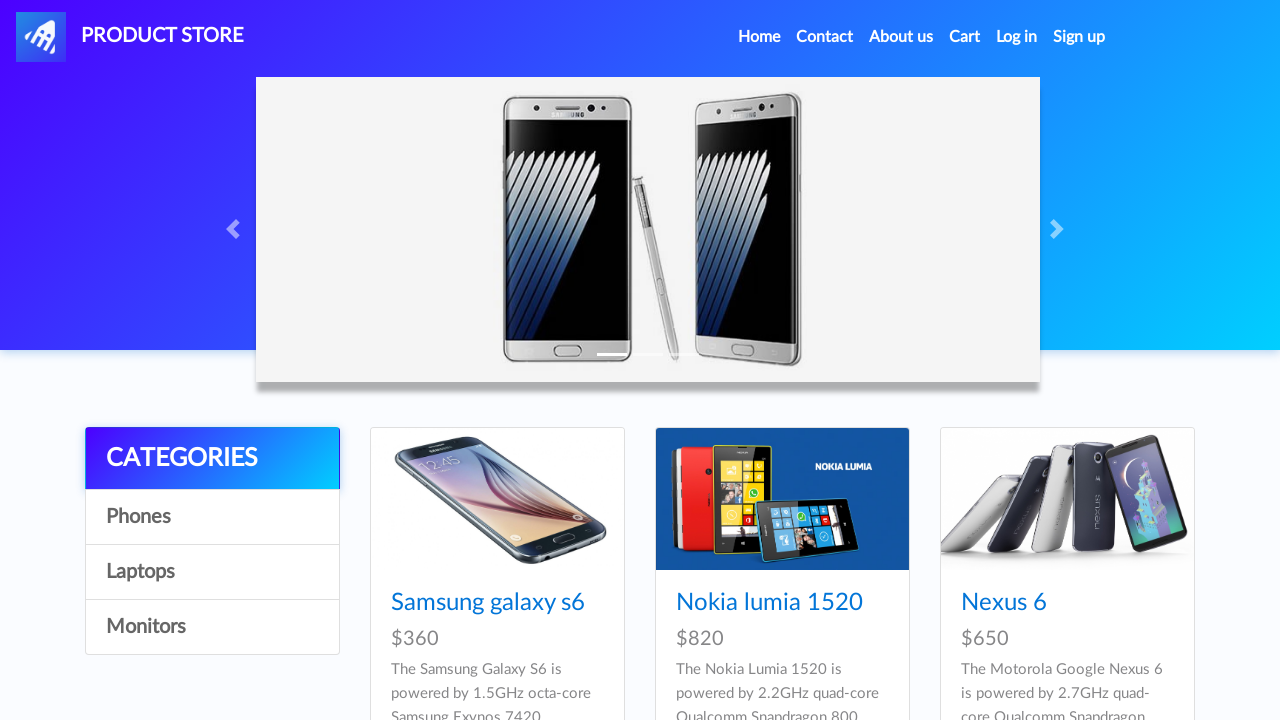